Tests right-click context menu functionality by performing a context click on a button element to trigger a custom jQuery context menu

Starting URL: http://swisnl.github.io/jQuery-contextMenu/demo.html

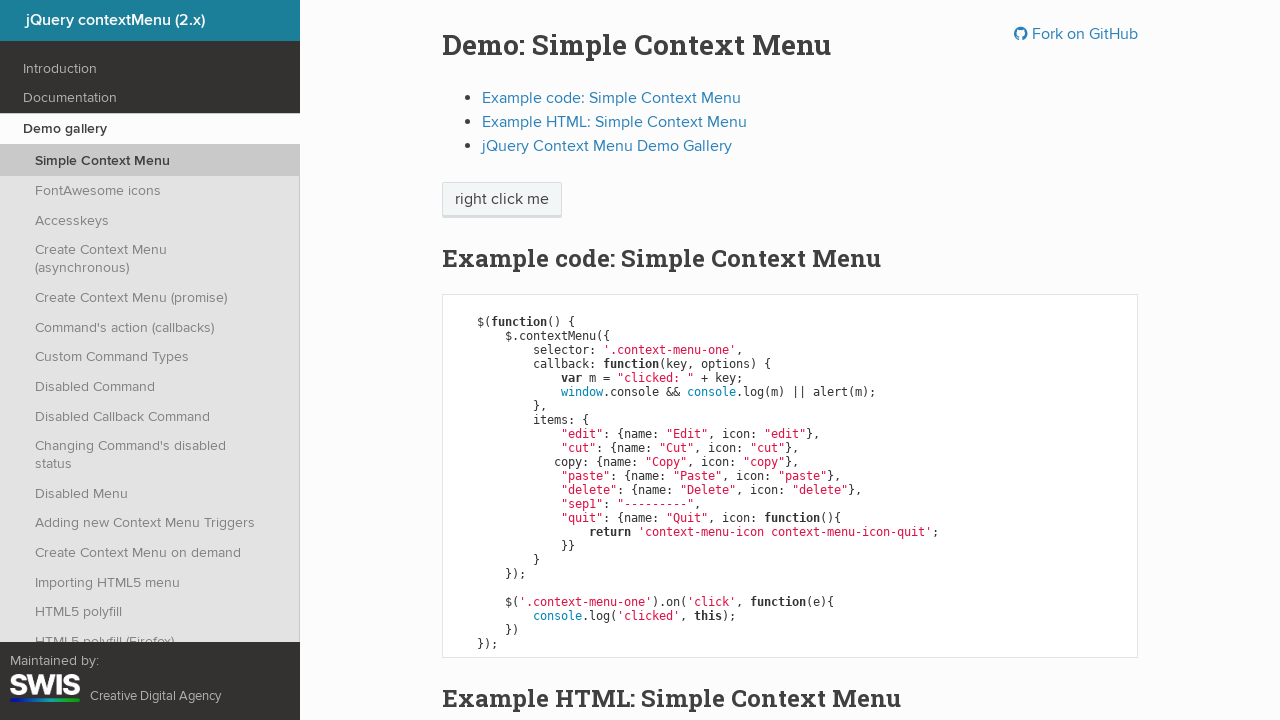

Right-clicked on button element to trigger context menu at (502, 200) on //html/body/div/section/div/div/div/p/span
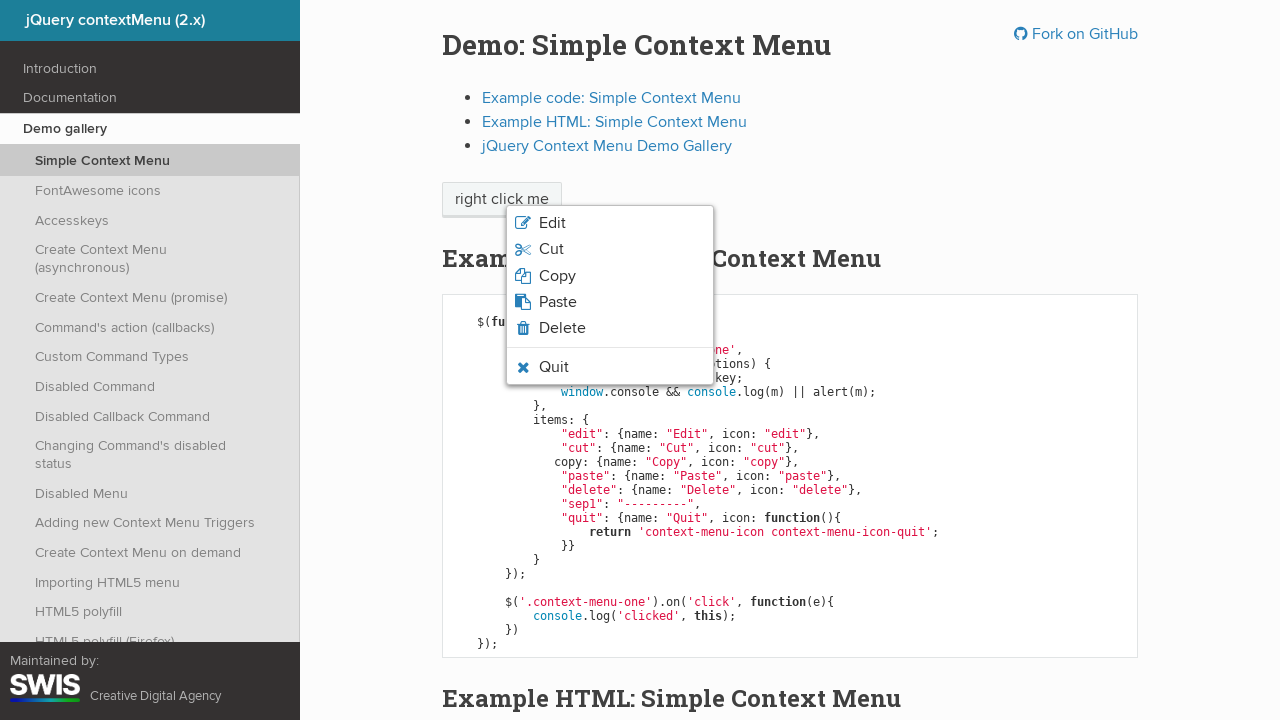

Context menu appeared and became visible
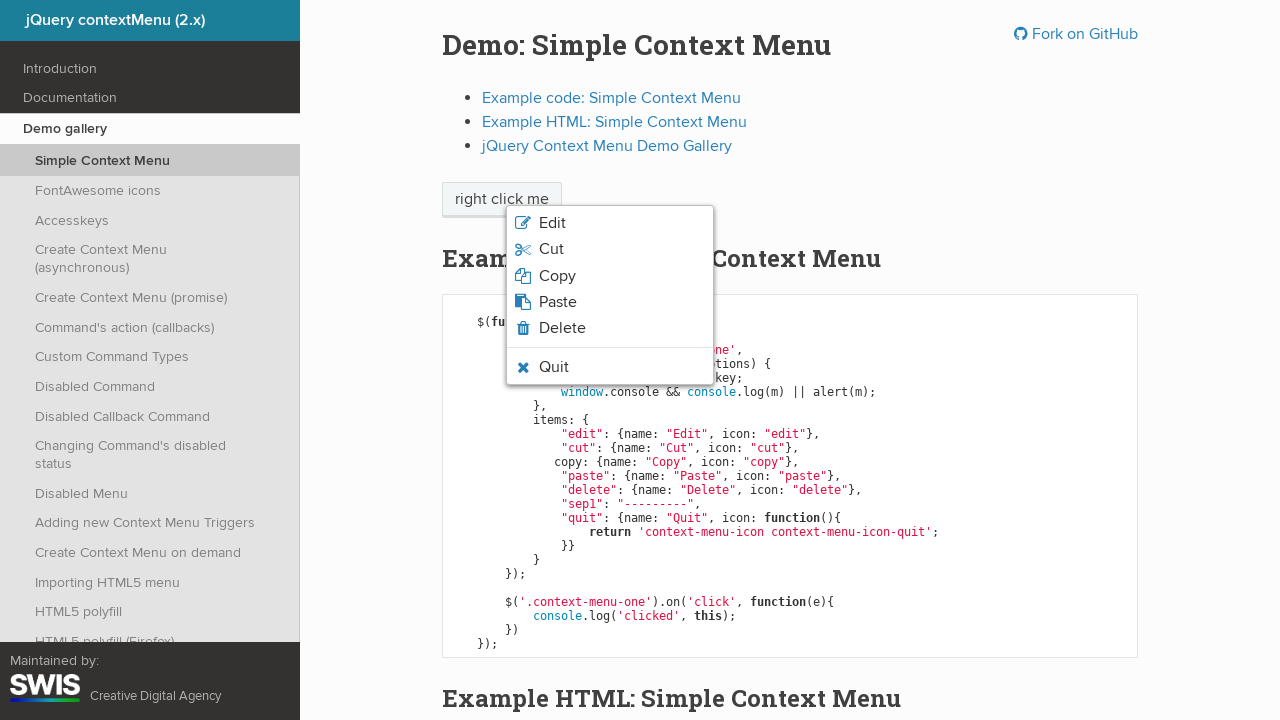

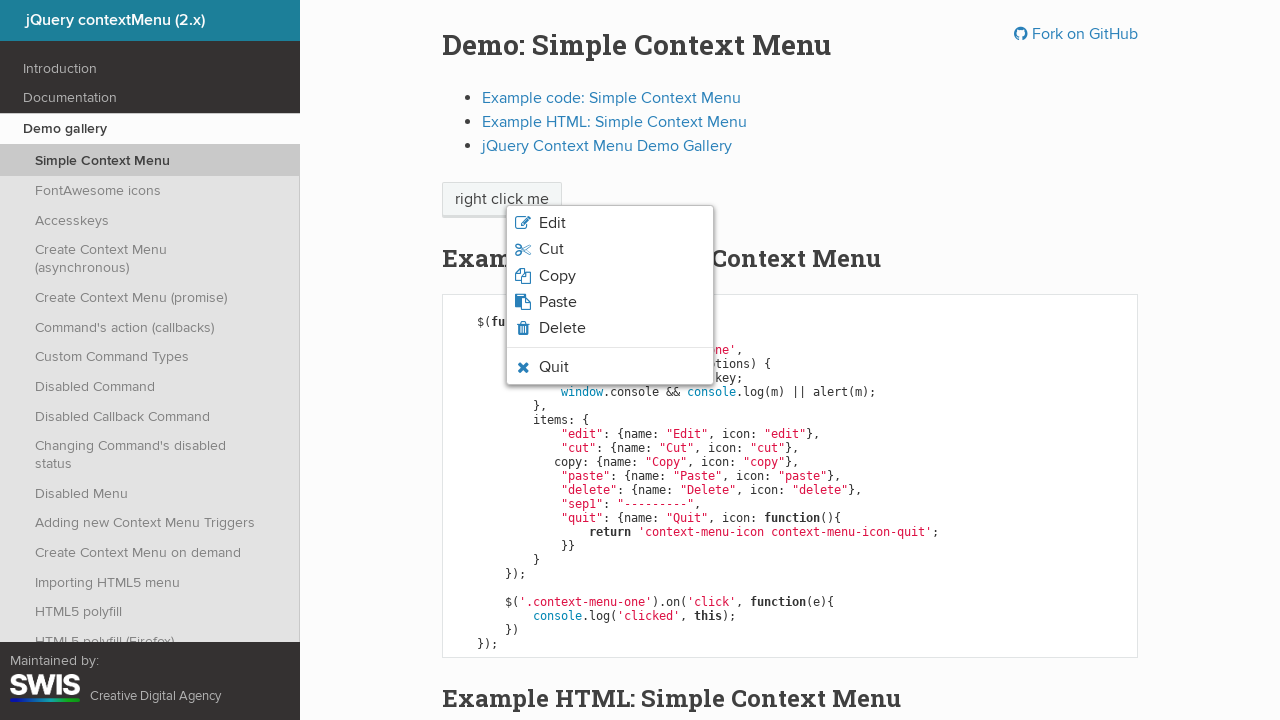